Tests window switching by opening a new window and clicking a navigation link

Starting URL: https://codenboxautomationlab.com/practice/

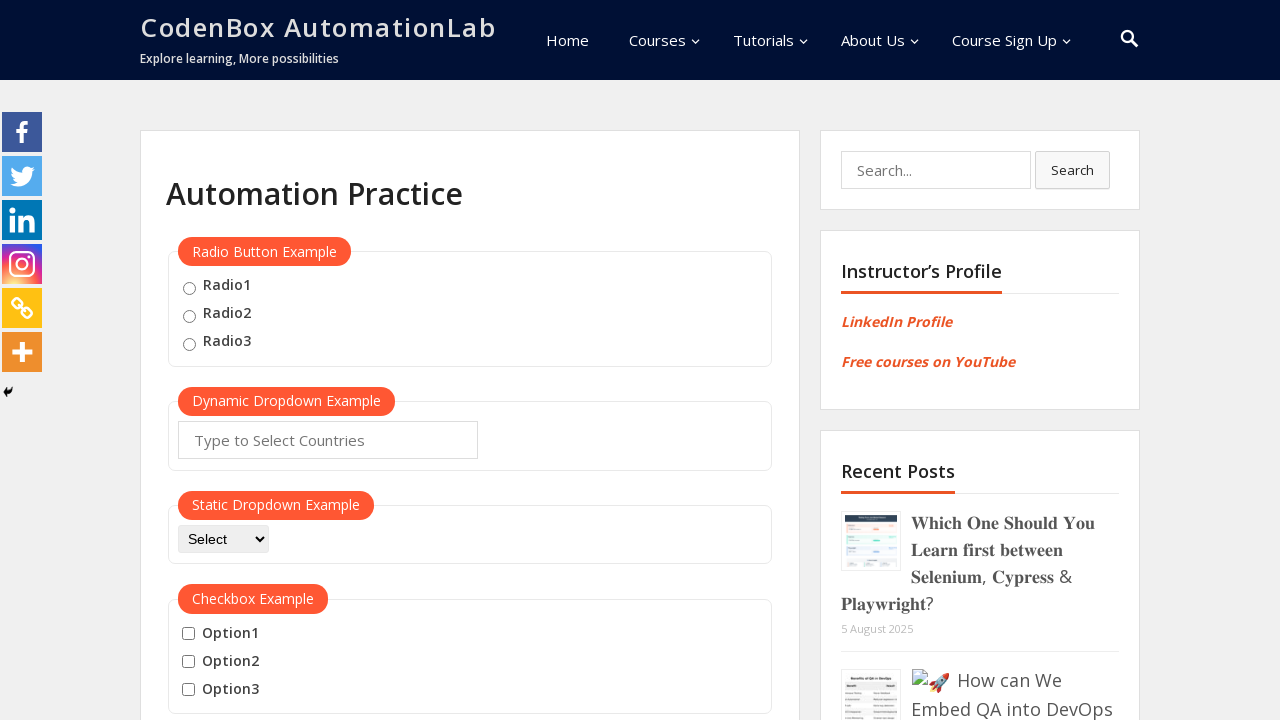

Clicked button to open new window at (237, 360) on #openwindow
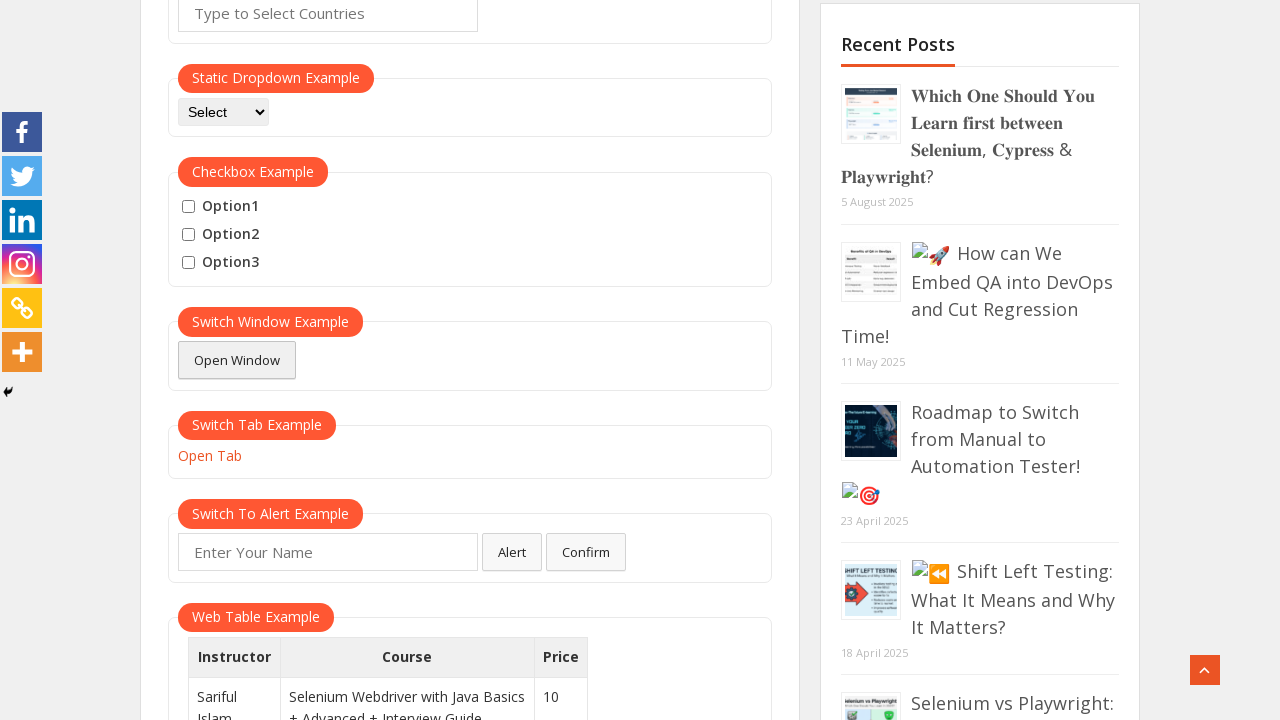

Switched to newly opened window
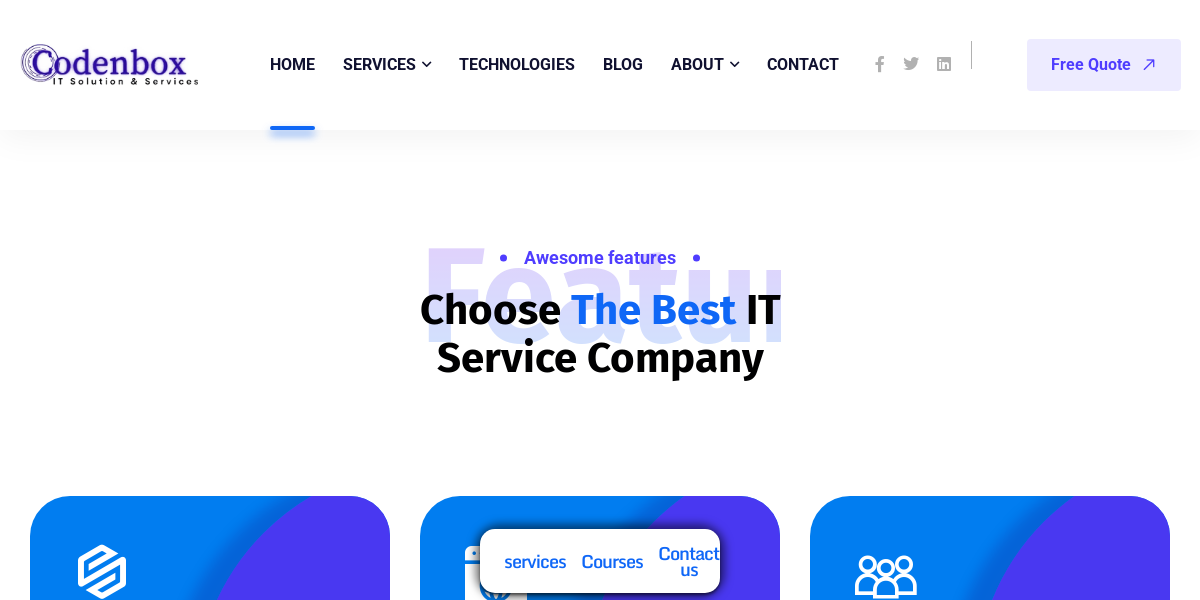

New window finished loading
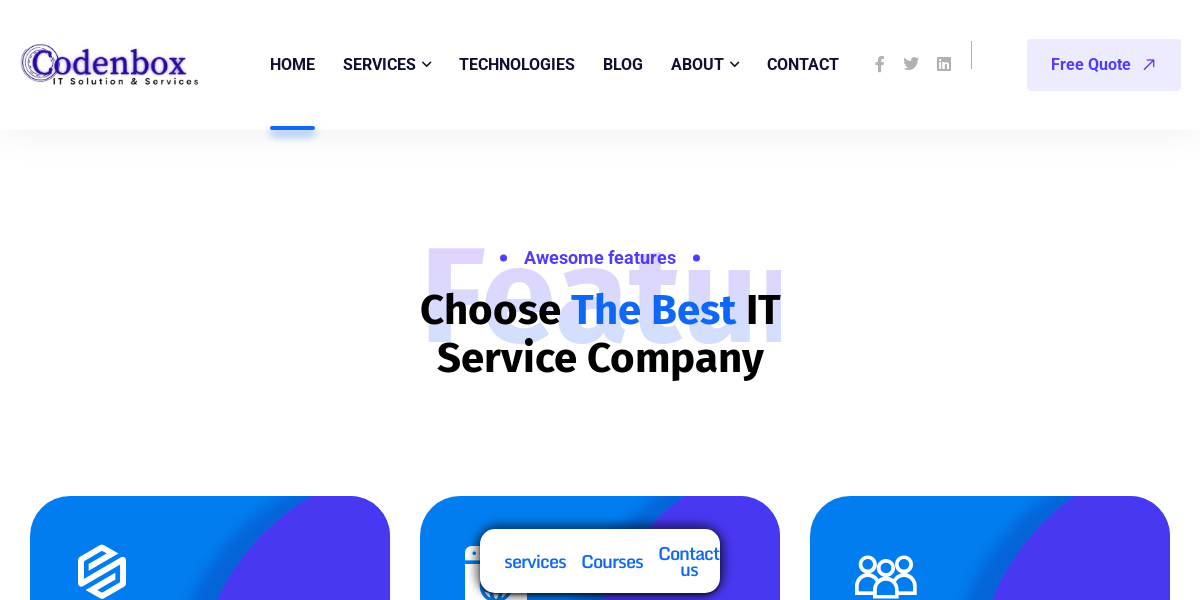

Clicked the About navigation link in the new window at (803, 64) on xpath=//*[@id='menu-item-9680']/a/span[1]
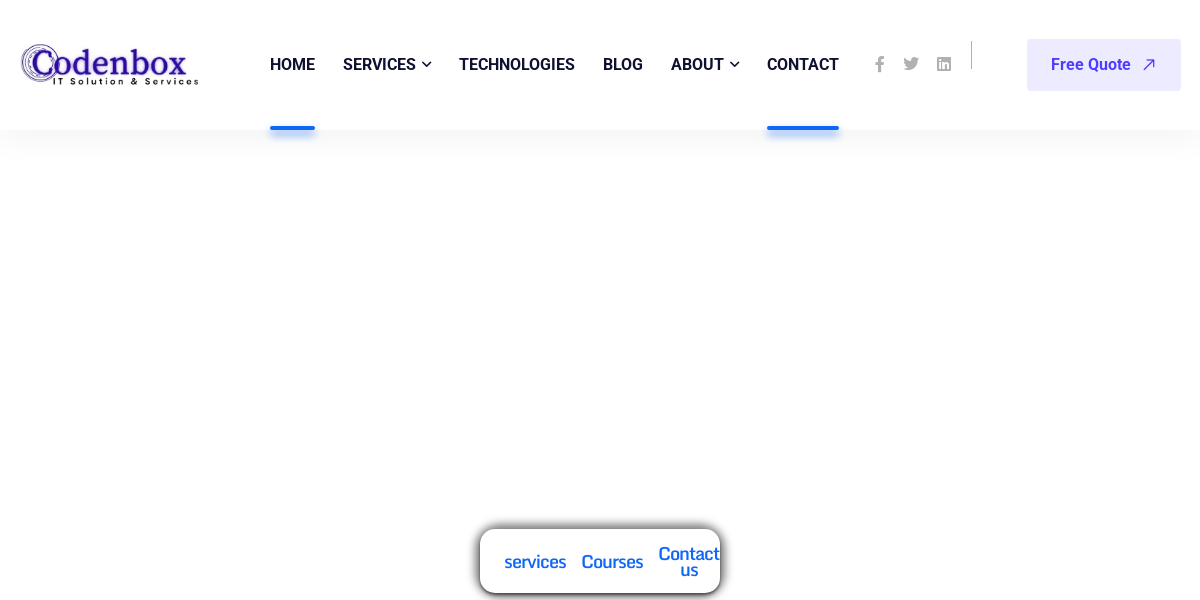

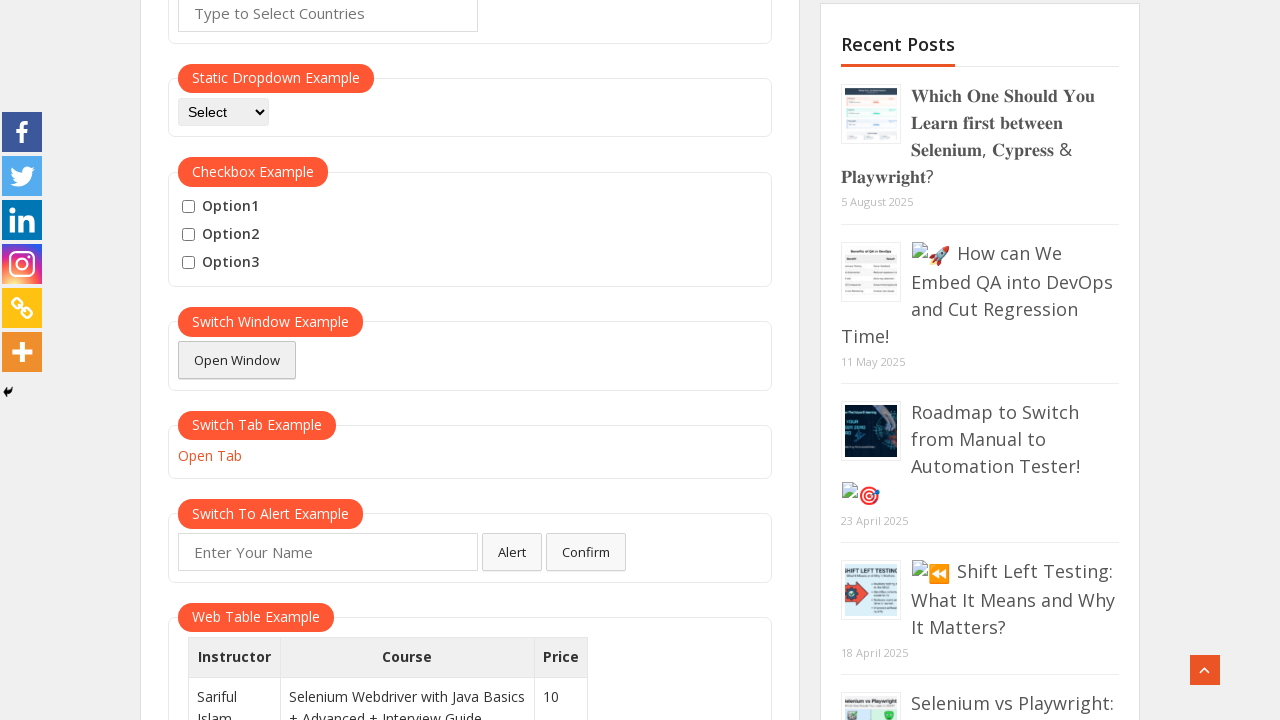